Navigates to a practice automation page and verifies that a table with course information is displayed by checking for table rows and columns

Starting URL: https://rahulshettyacademy.com/AutomationPractice/

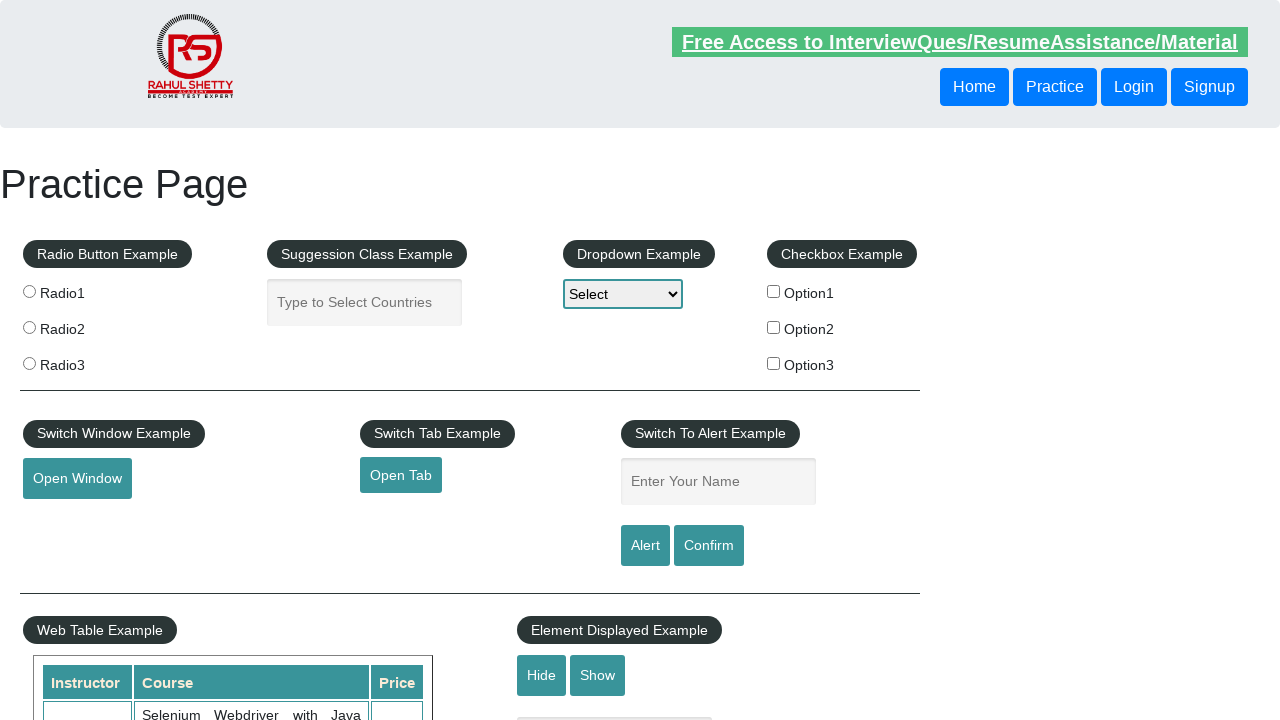

Navigated to AutomationPractice page
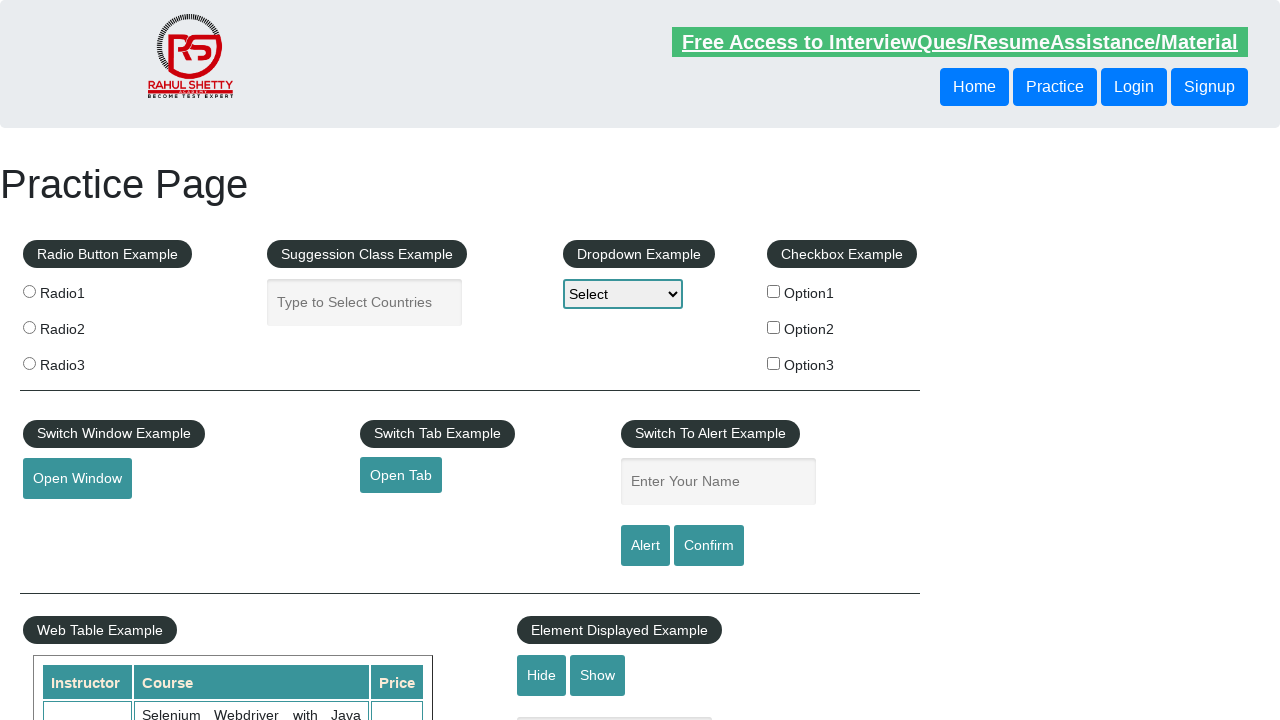

Courses table loaded and is present
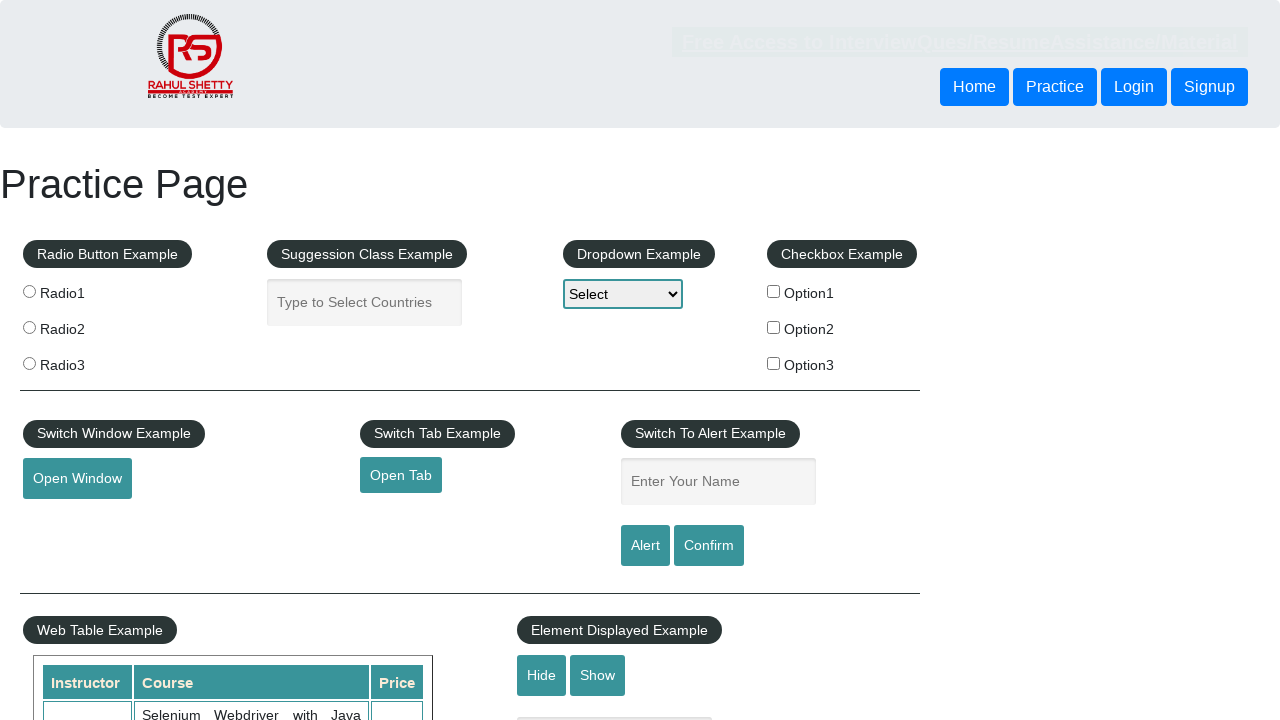

Table rows are present in courses table
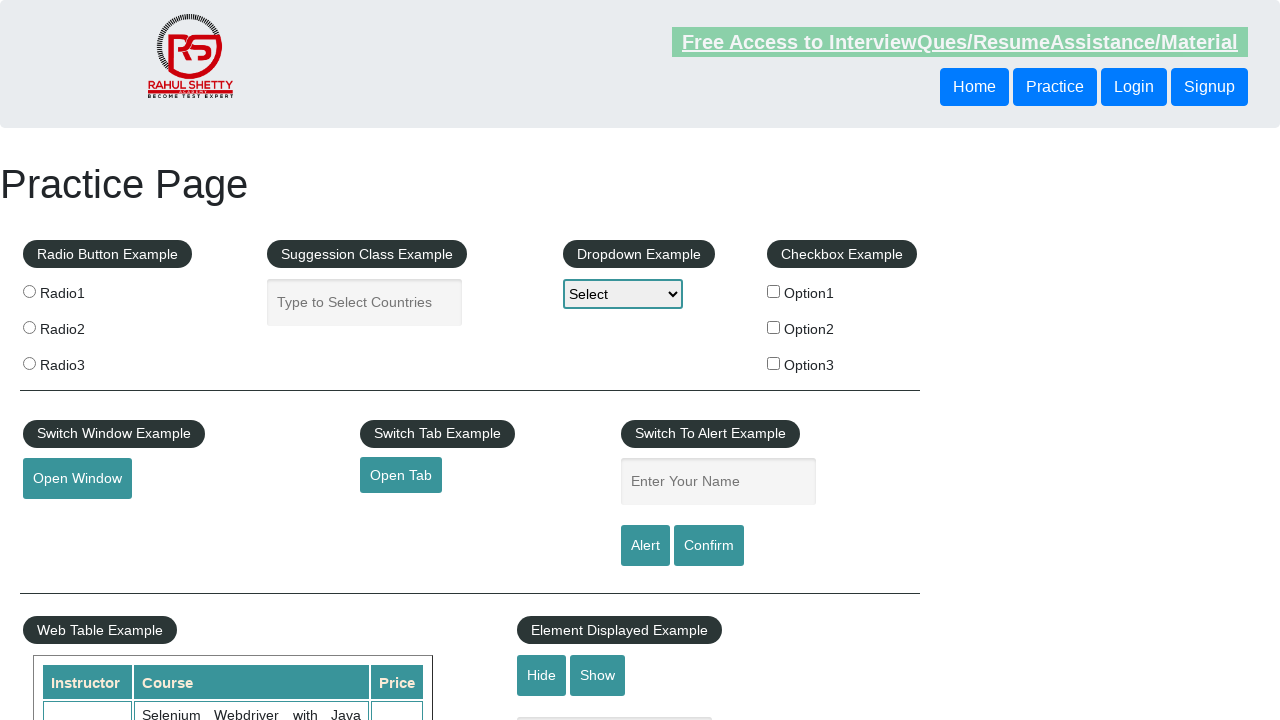

Table headers are present in courses table
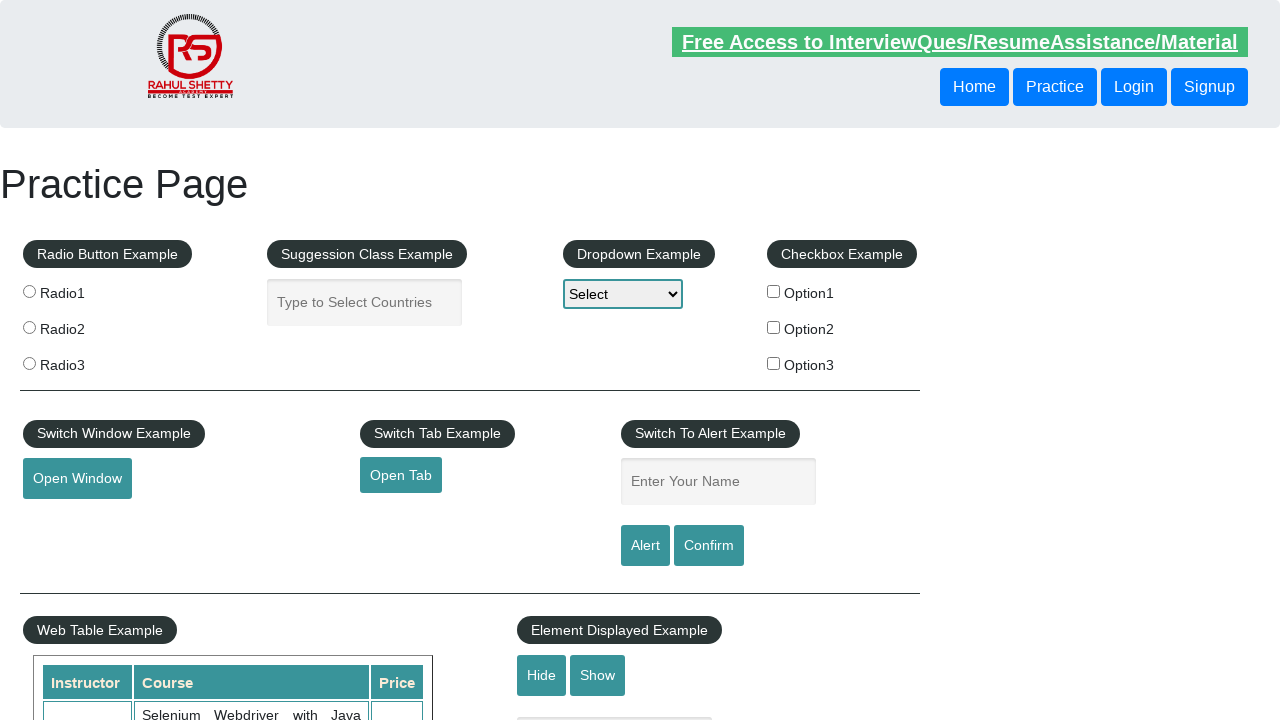

Data rows with course information are present in table
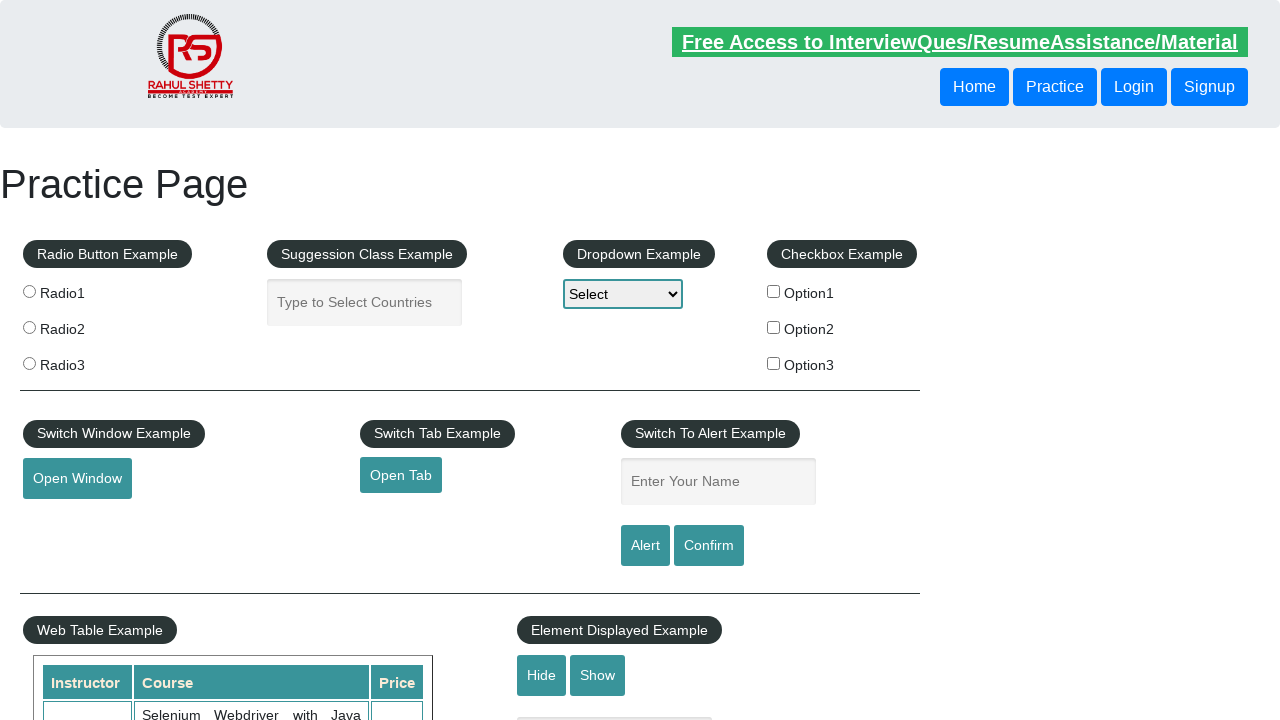

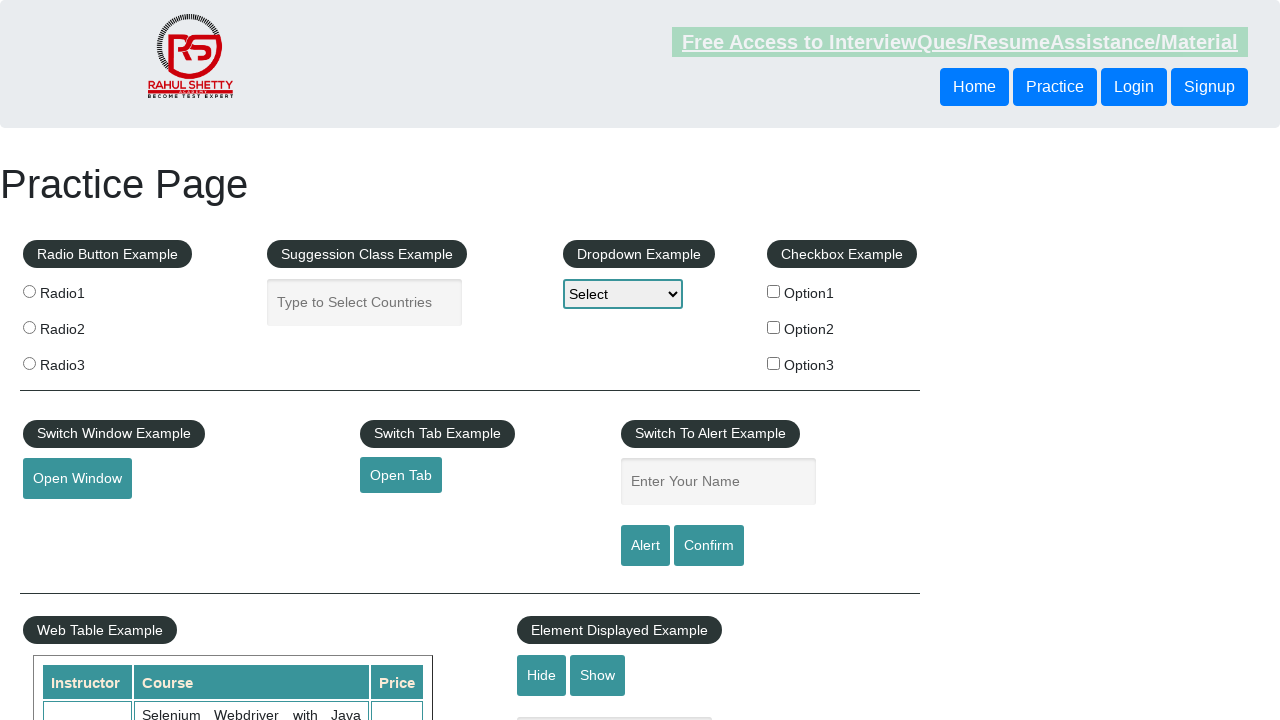